Navigates to VyTrack website, clicks the LOGIN link, and verifies the login page title

Starting URL: https://vytrack.com

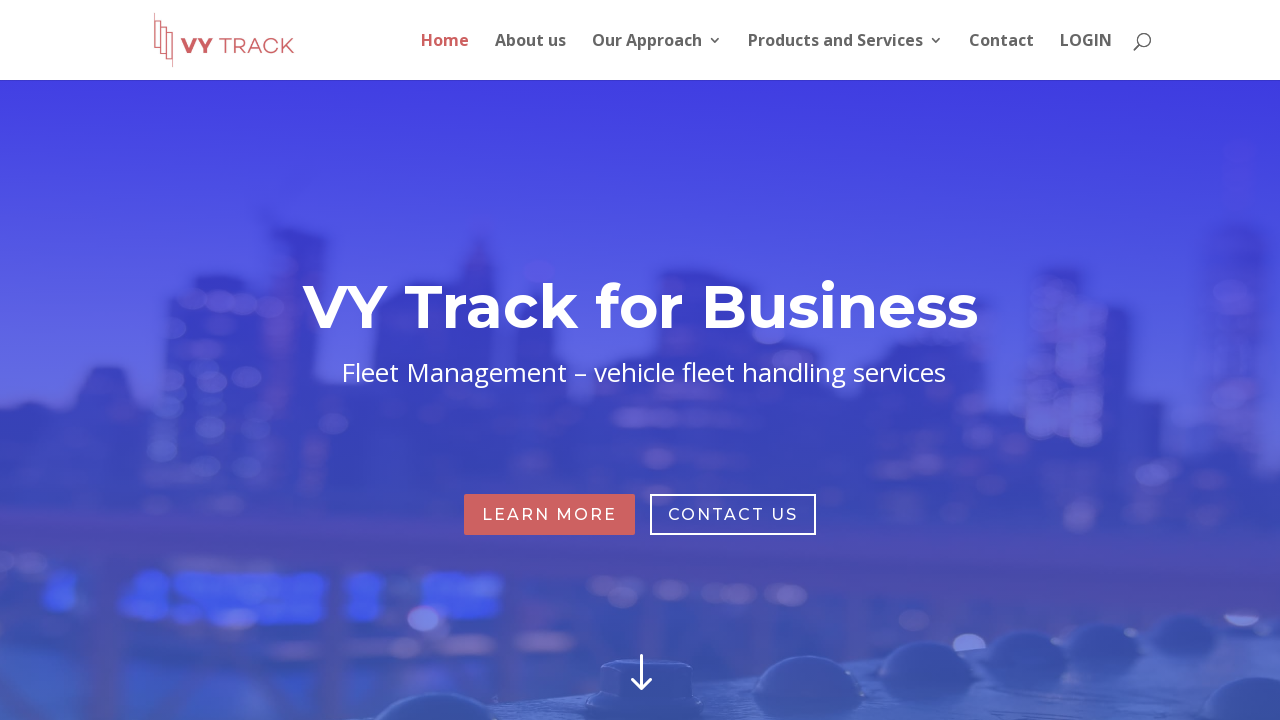

Navigated to https://vytrack.com
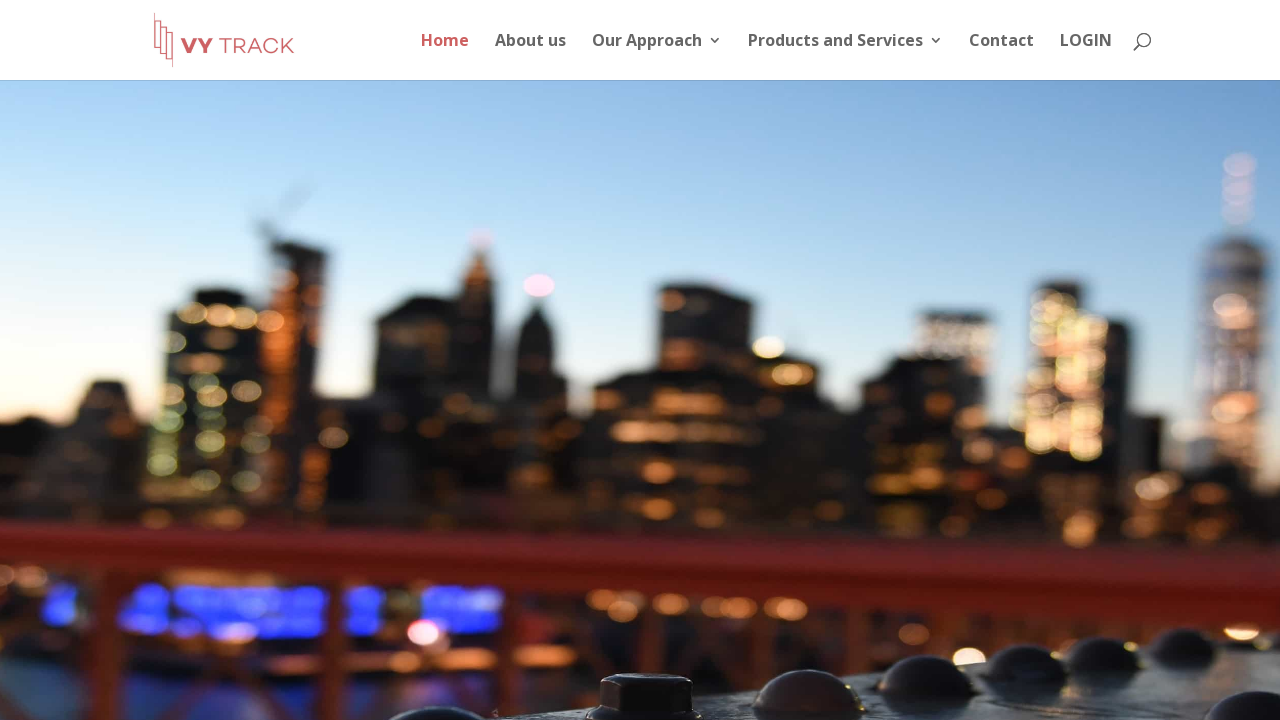

Clicked the LOGIN link at (1086, 56) on a:text('LOGIN')
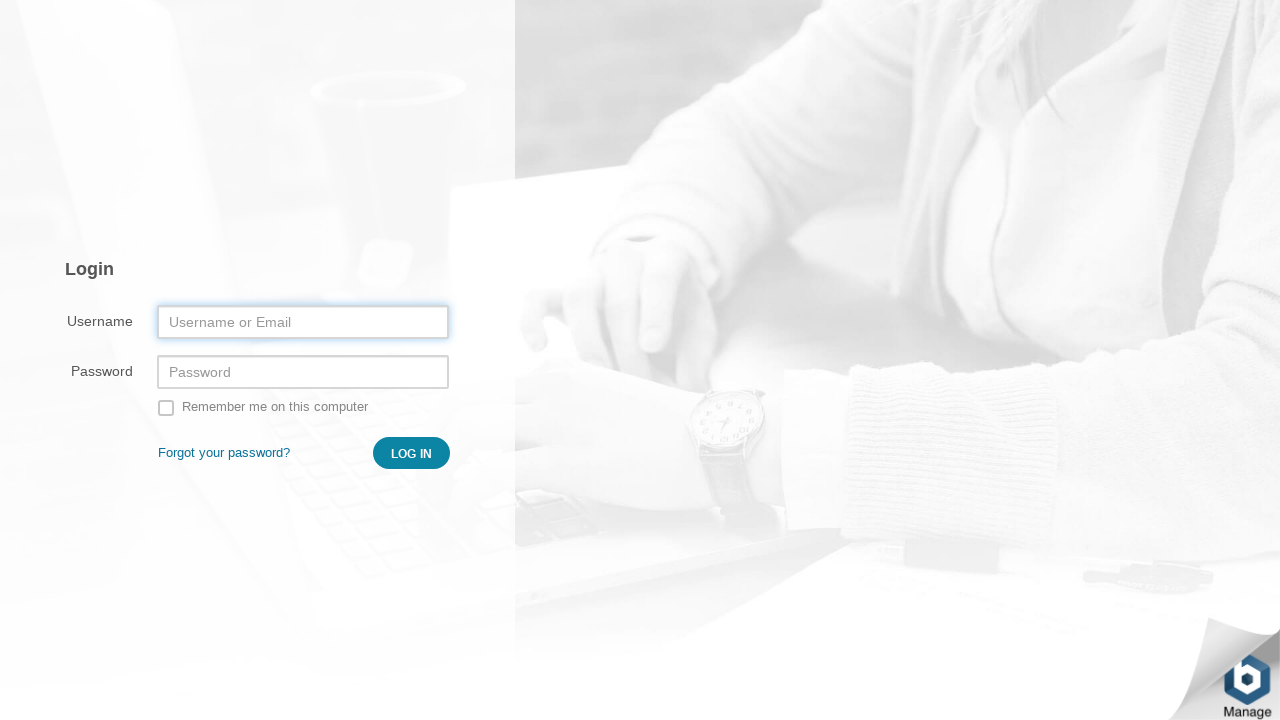

Waited for network idle after login navigation
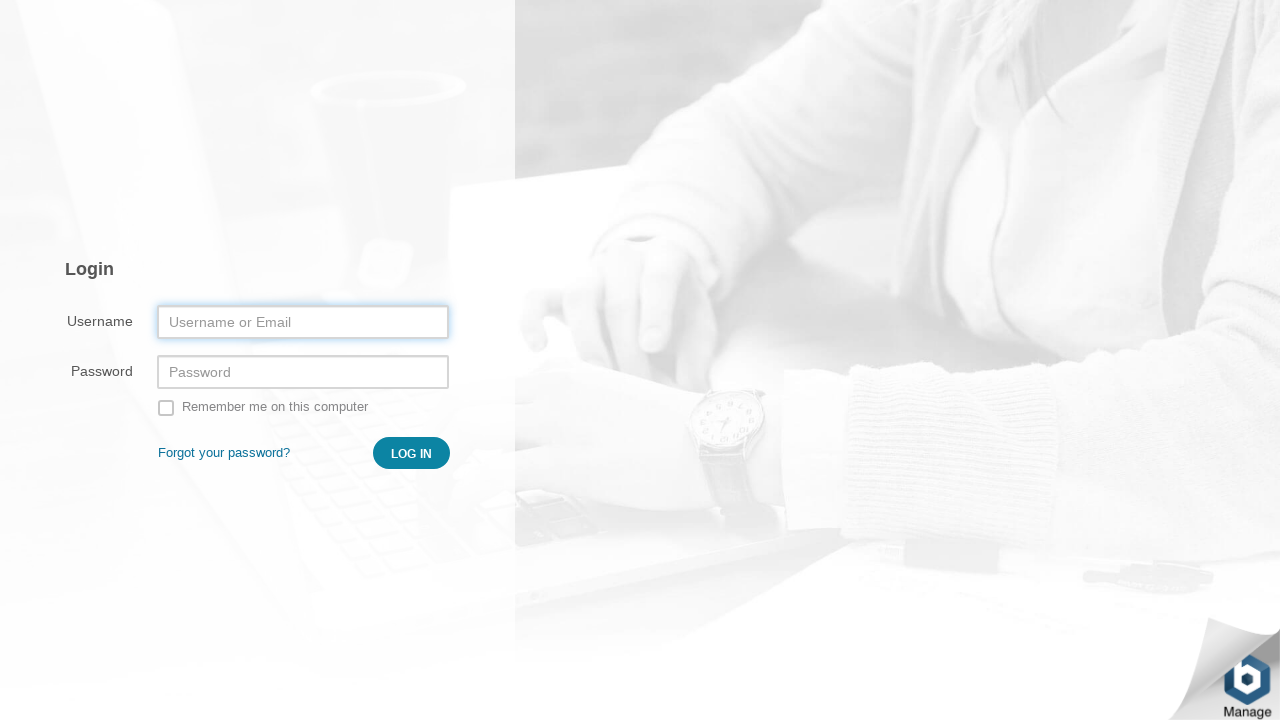

Retrieved page title: Login
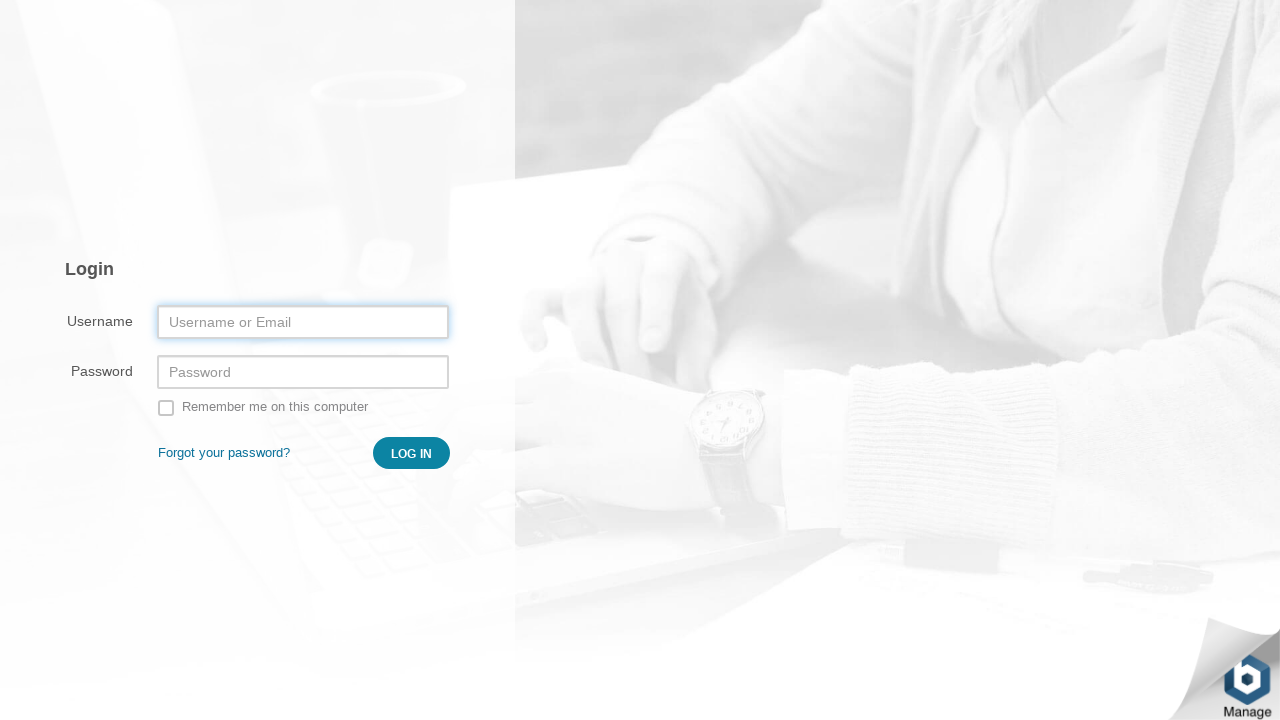

Verified that page title contains 'Login'
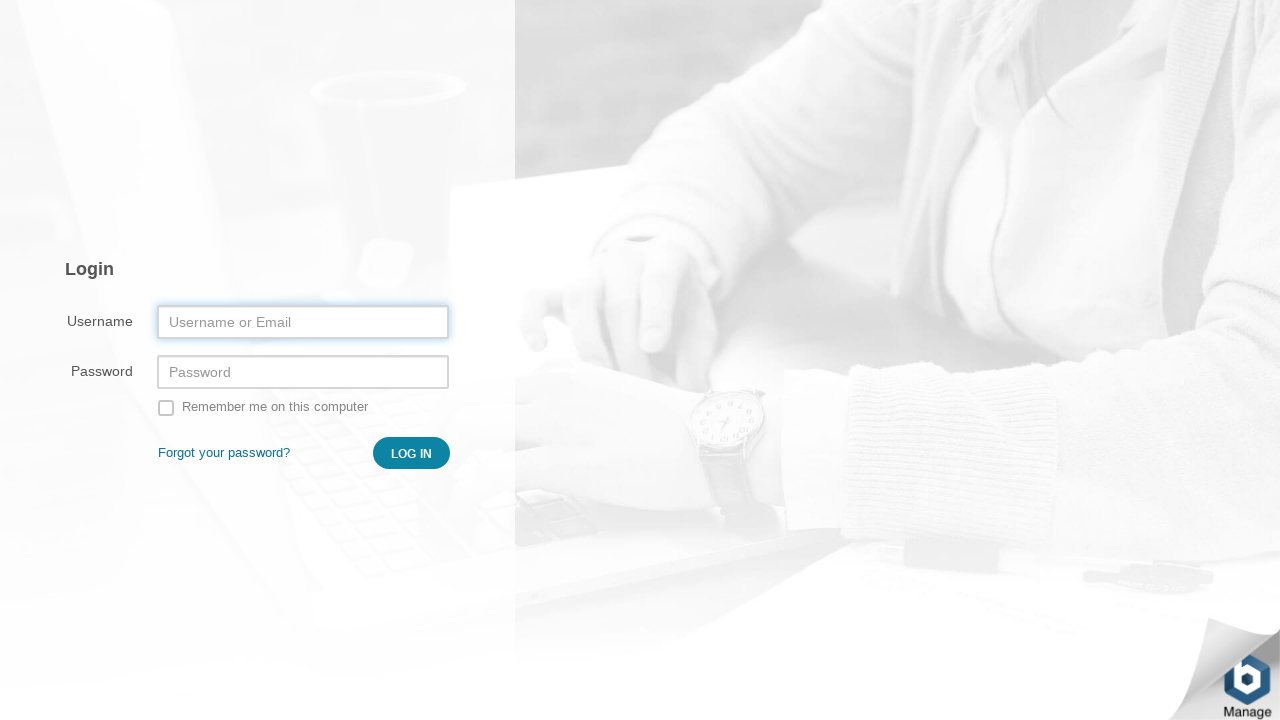

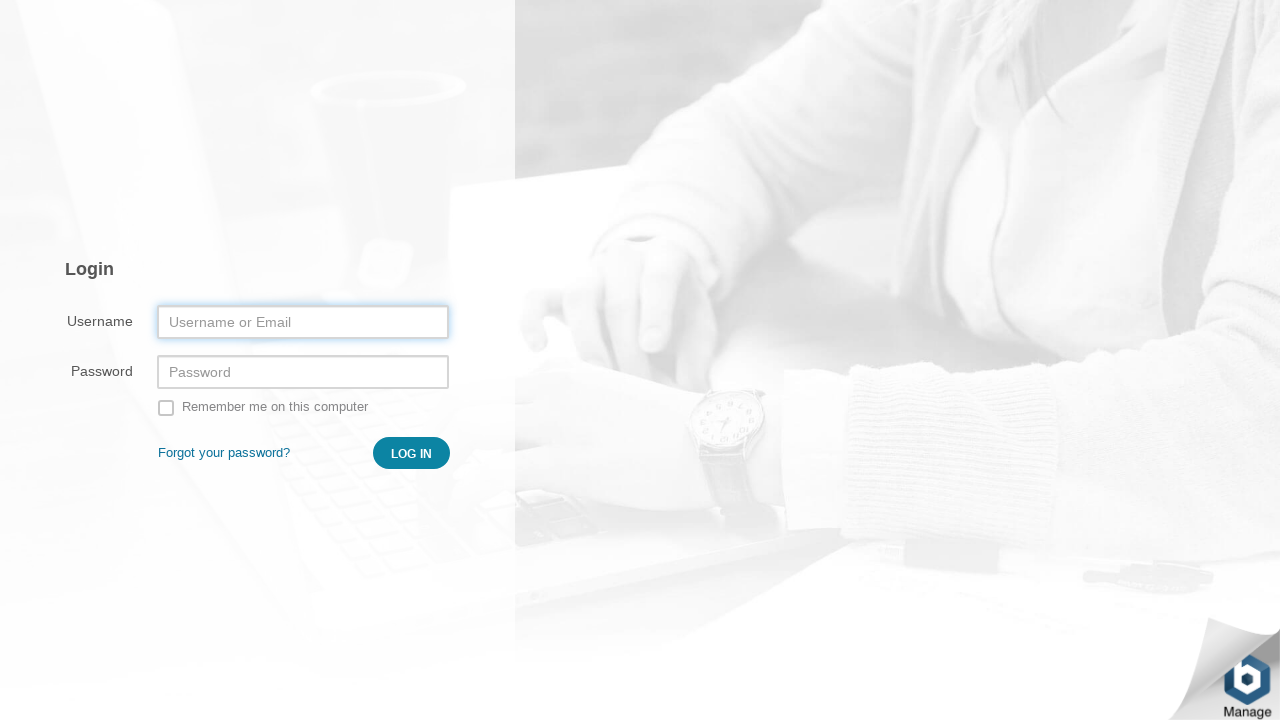